Tests the Zscaler Zulu URL Risk Analyzer by entering a URL to analyze, clicking the Analyze button, and waiting for the reputation analysis to complete.

Starting URL: https://zulu.zscaler.com/

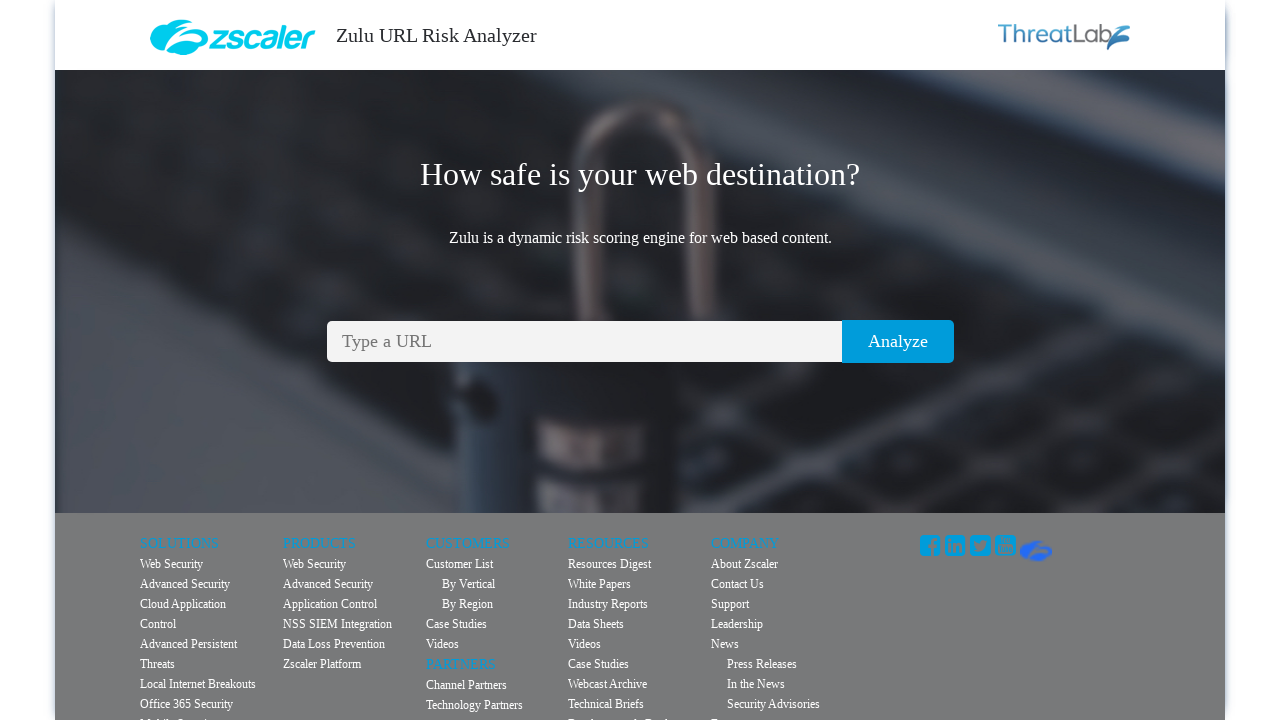

Filled URL field with 'example.com' on #url
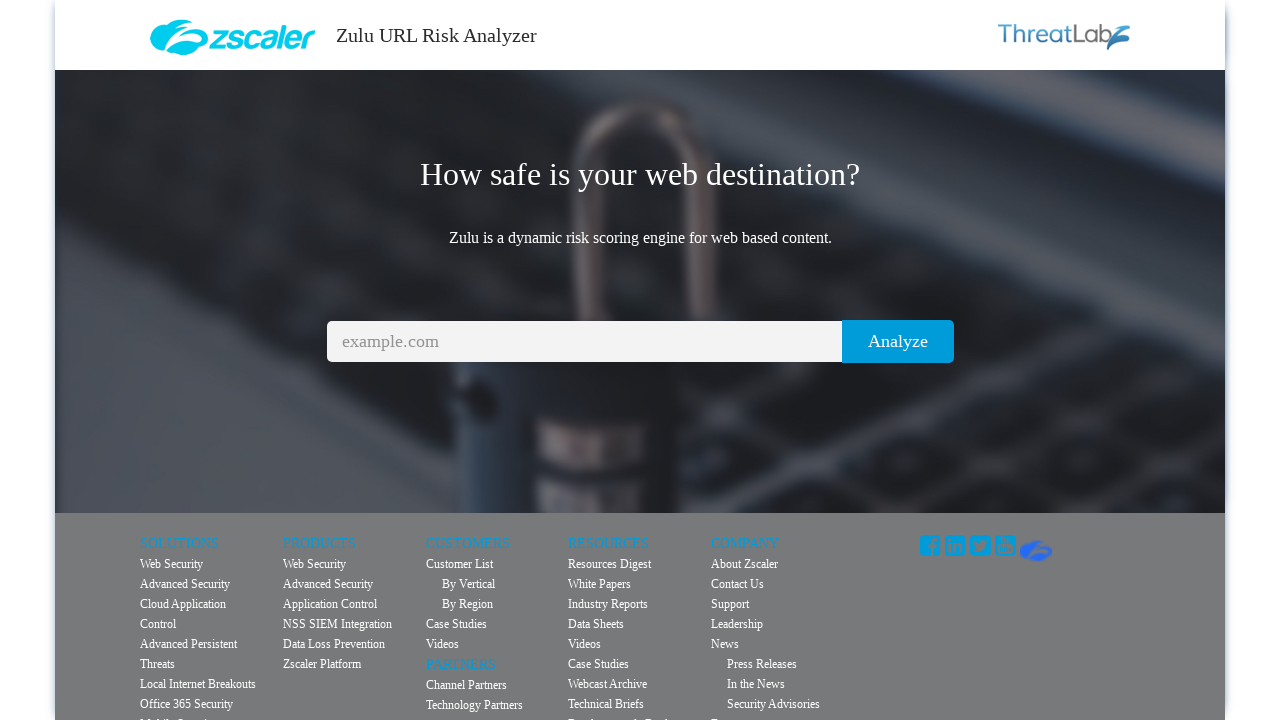

Clicked the Analyze button at (898, 342) on [value="Analyze"]
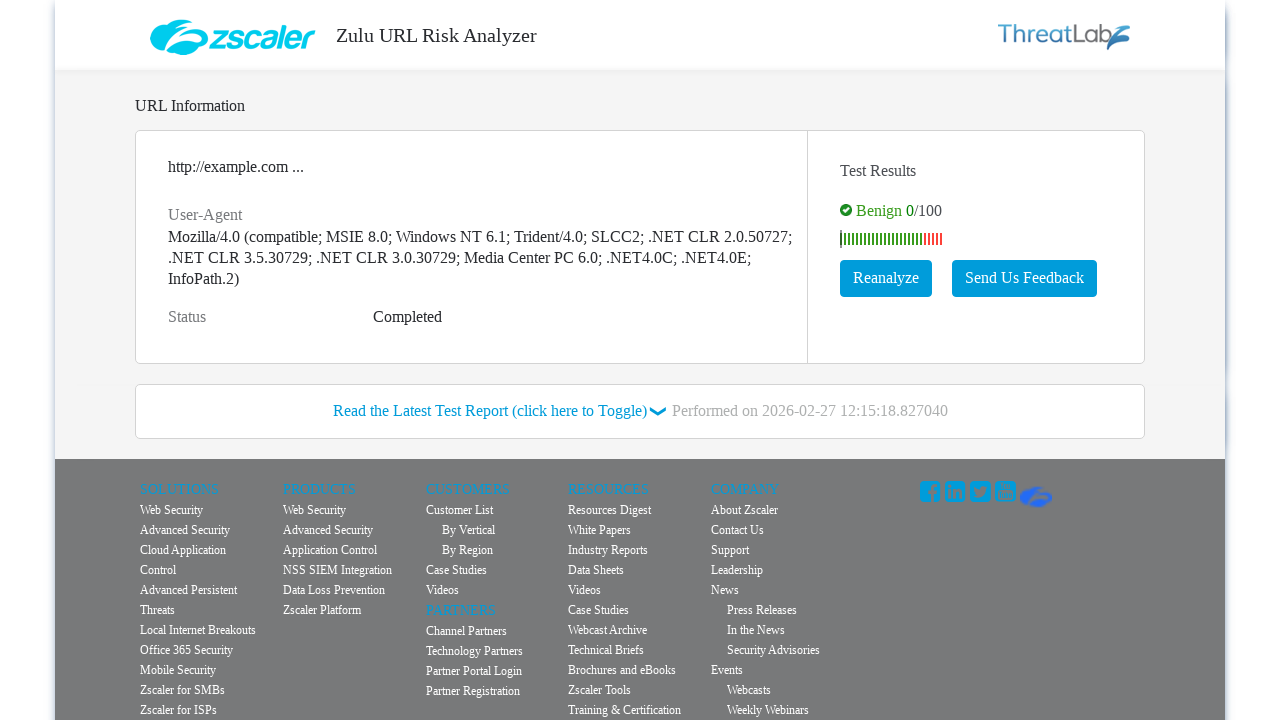

Reputation analysis completed
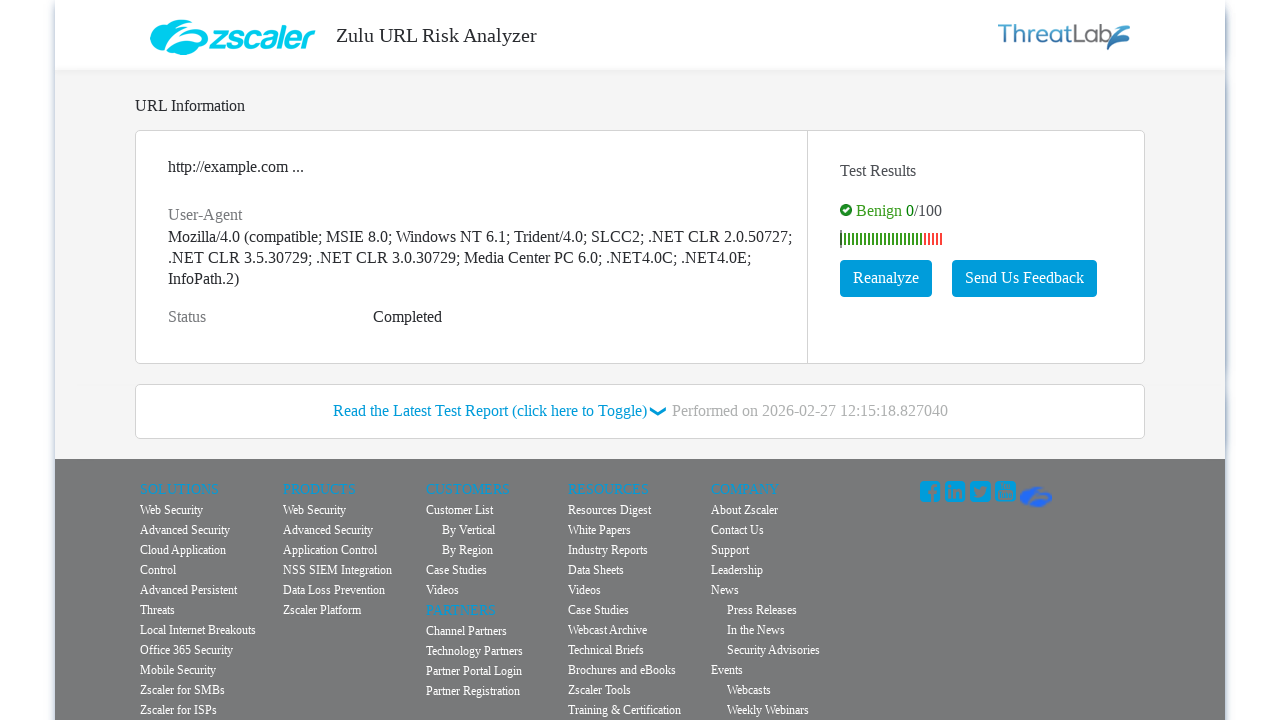

Reputation score displayed on page
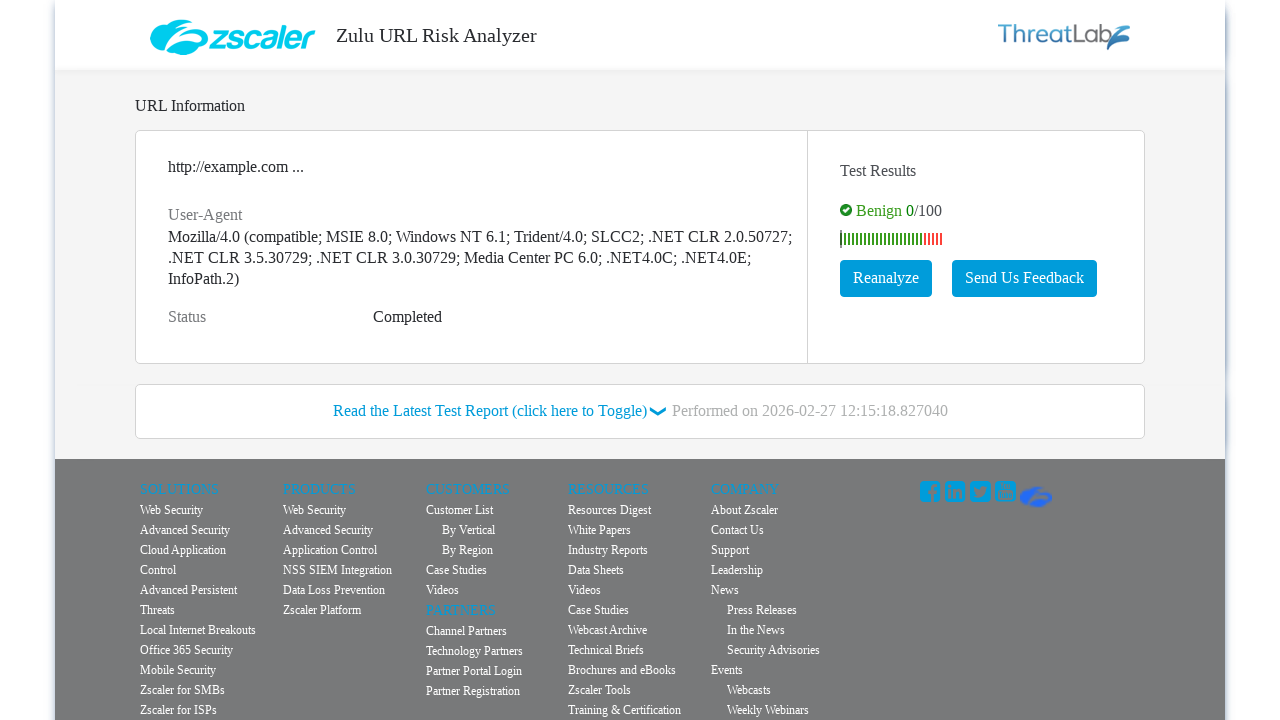

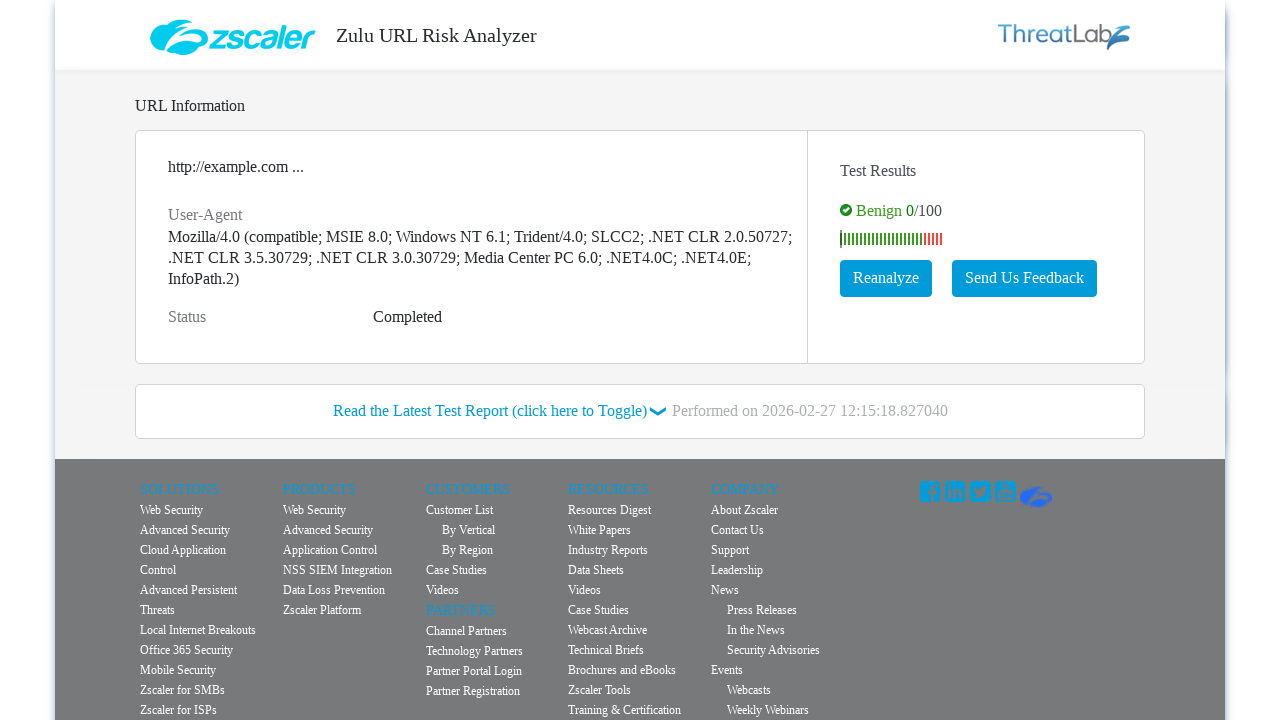